Tests the search functionality on FirstCry website by clicking on the search box and entering a search term

Starting URL: https://www.firstcry.com/

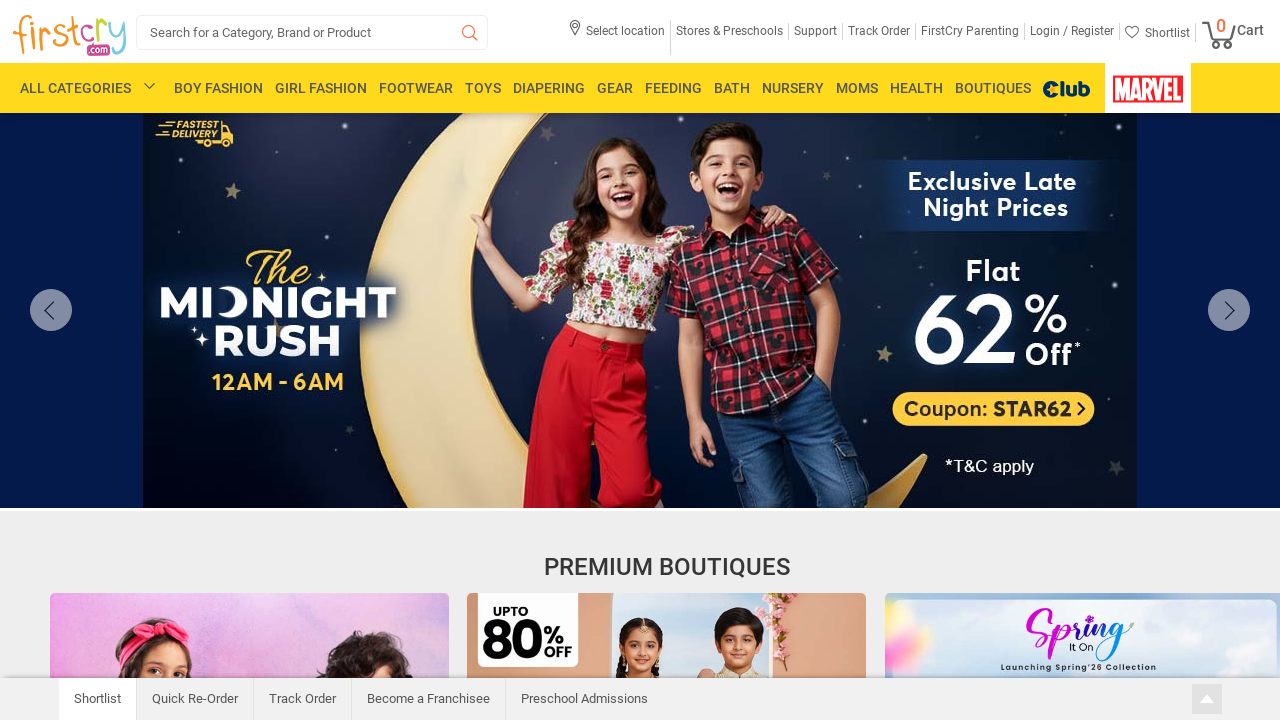

Clicked on search box to focus it at (312, 32) on #search_box
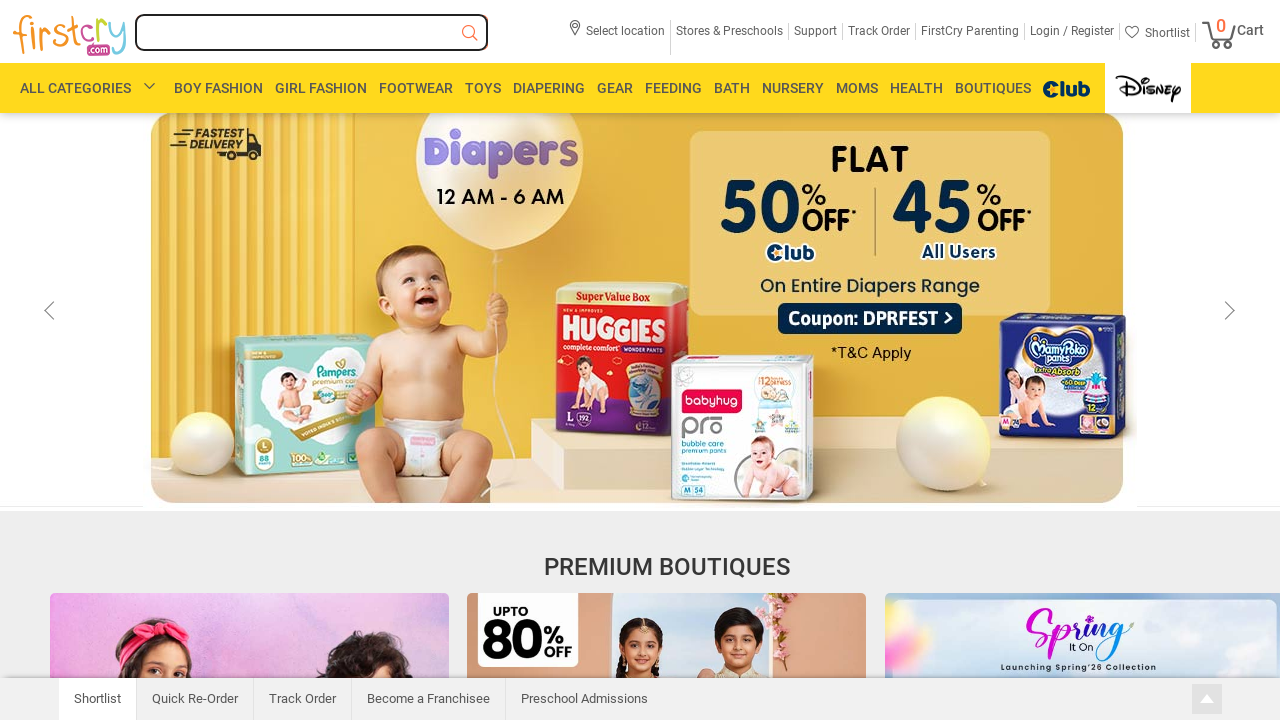

Entered 'clothes' in the search box on #search_box
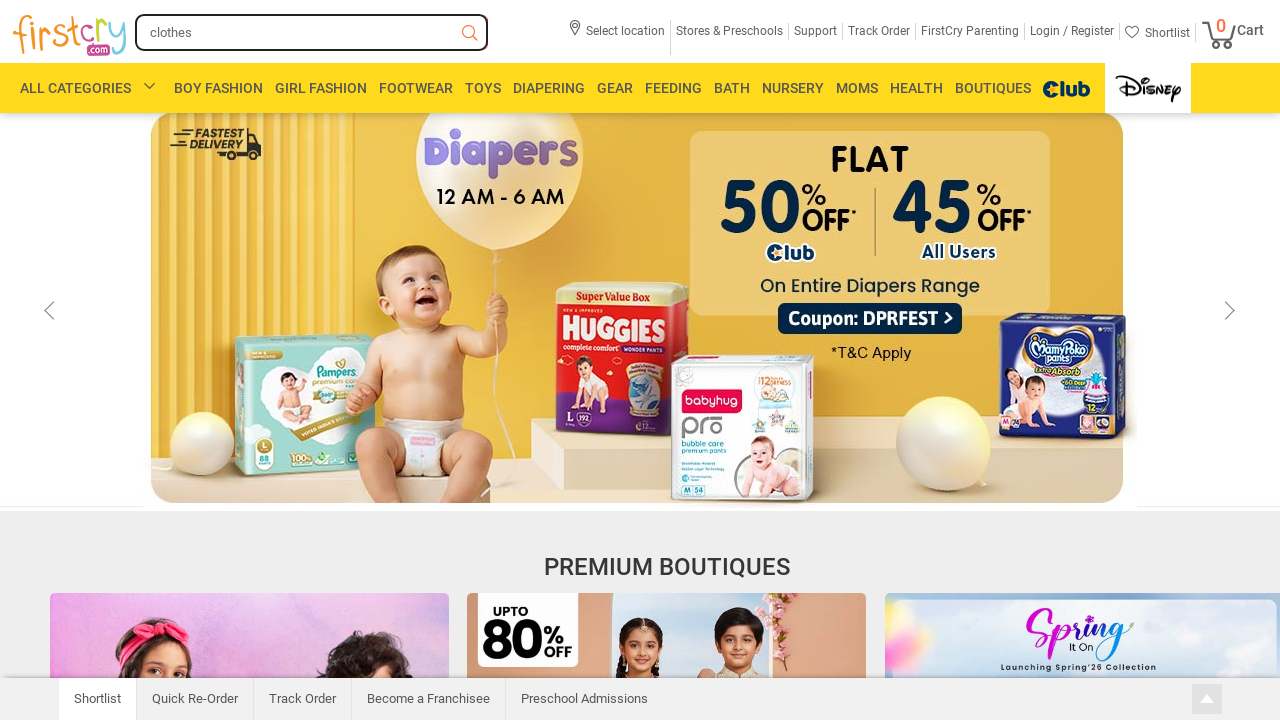

Clicked on search box again at (312, 32) on #search_box
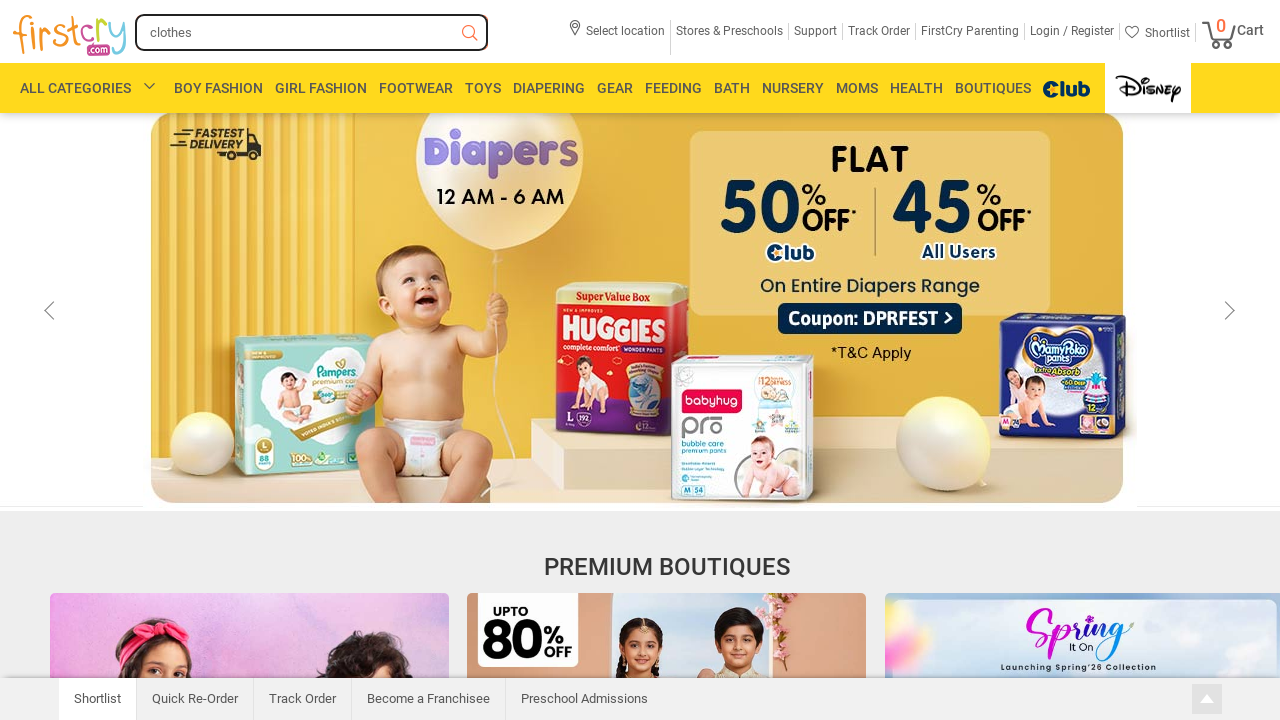

Waited for search suggestions or results to appear
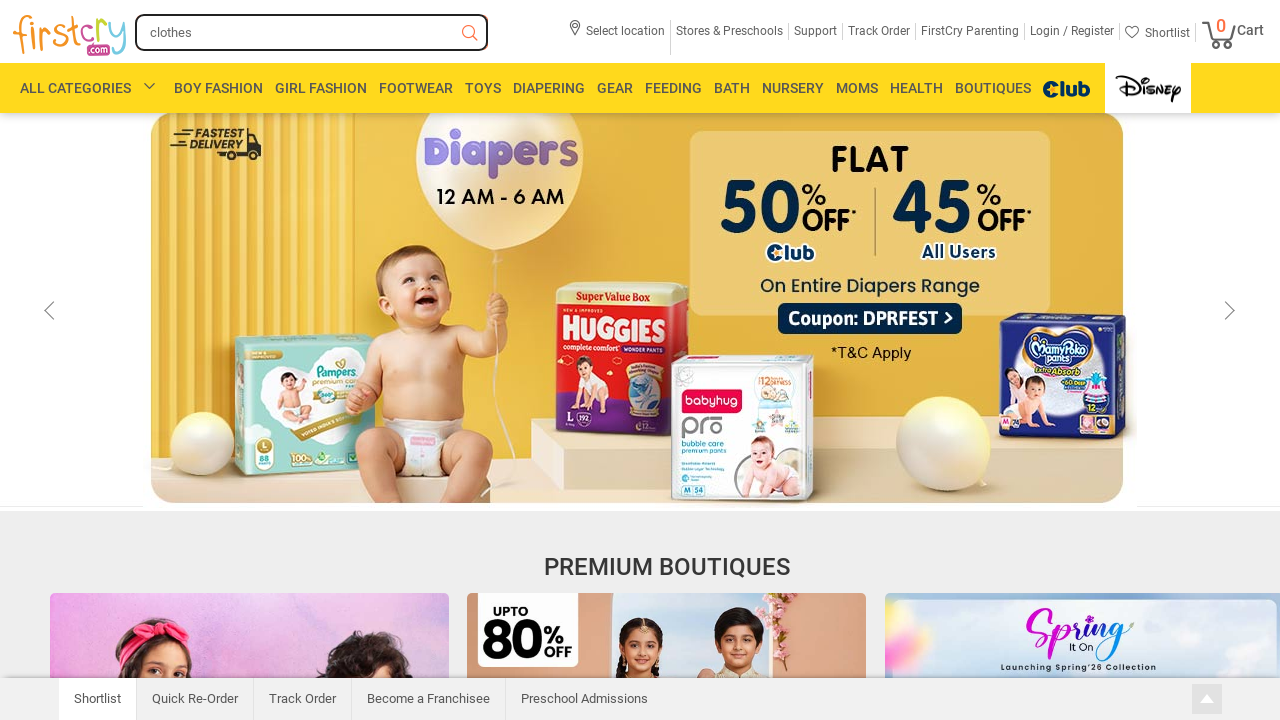

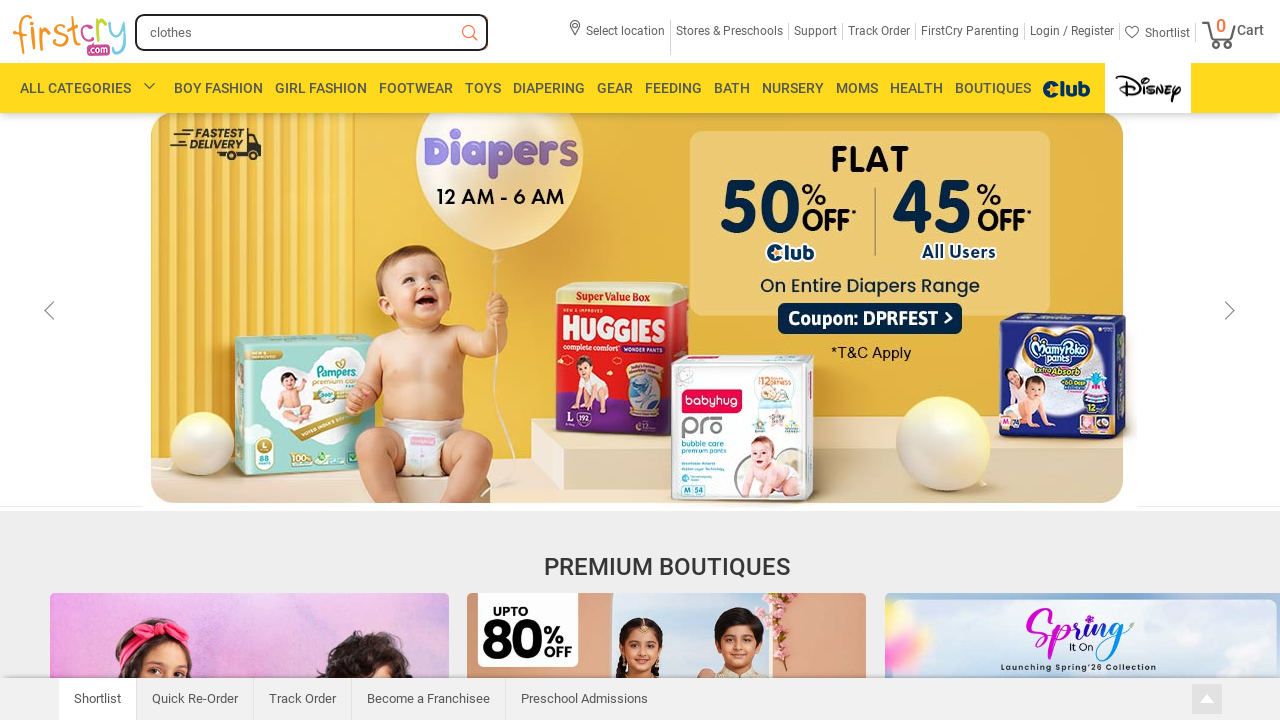